Tests drag and drop functionality by dragging an element from one container to another

Starting URL: http://only-testing-blog.blogspot.in/2014/09/drag-and-drop.html

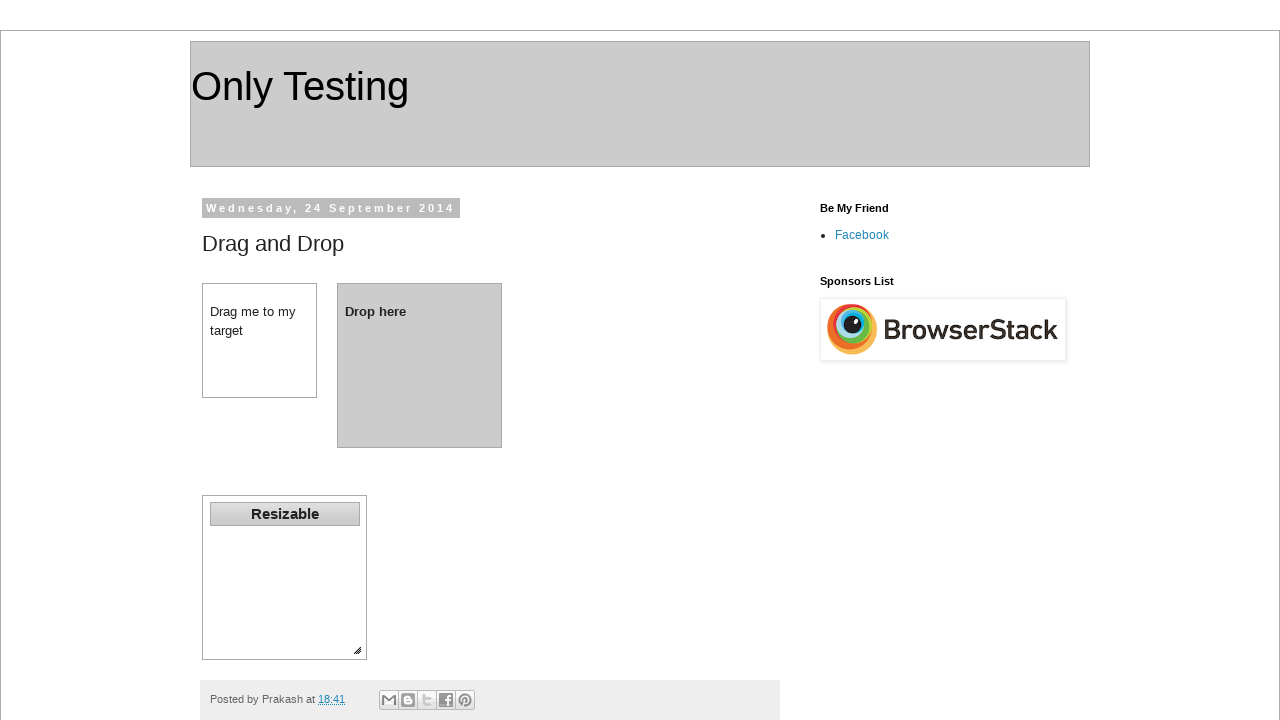

Navigated to drag and drop test page
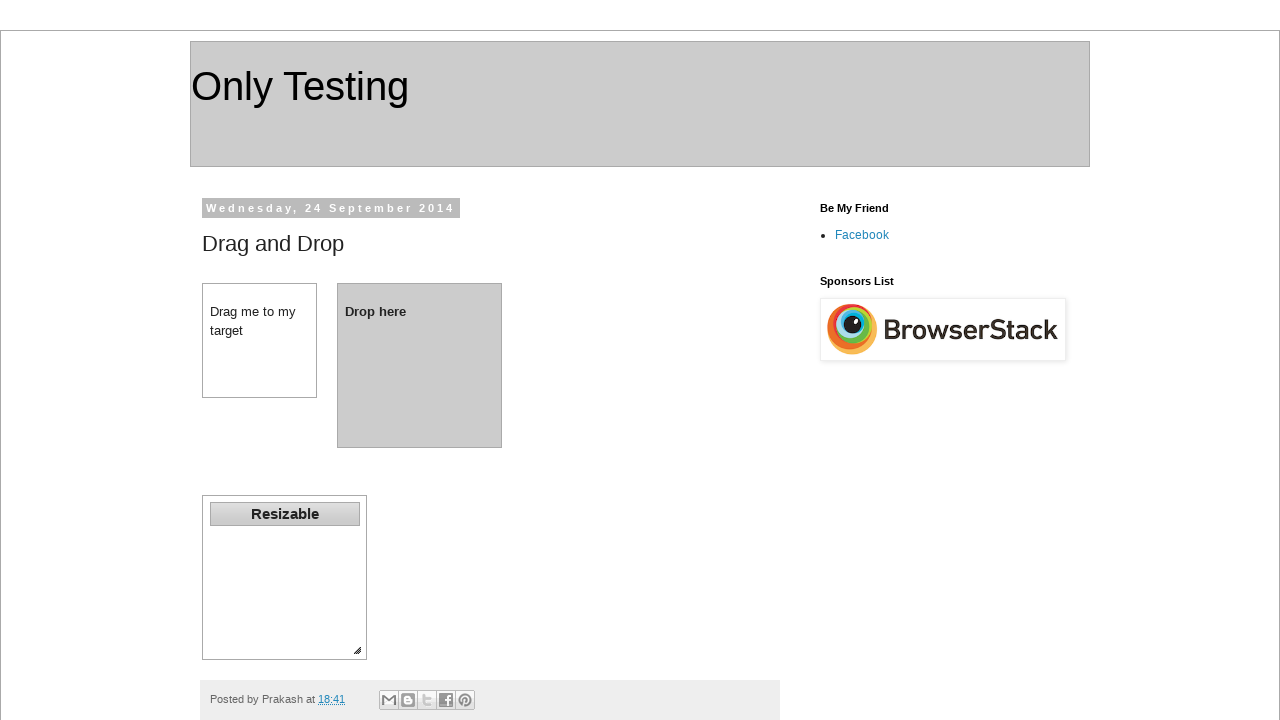

Located draggable element with id 'dragdiv'
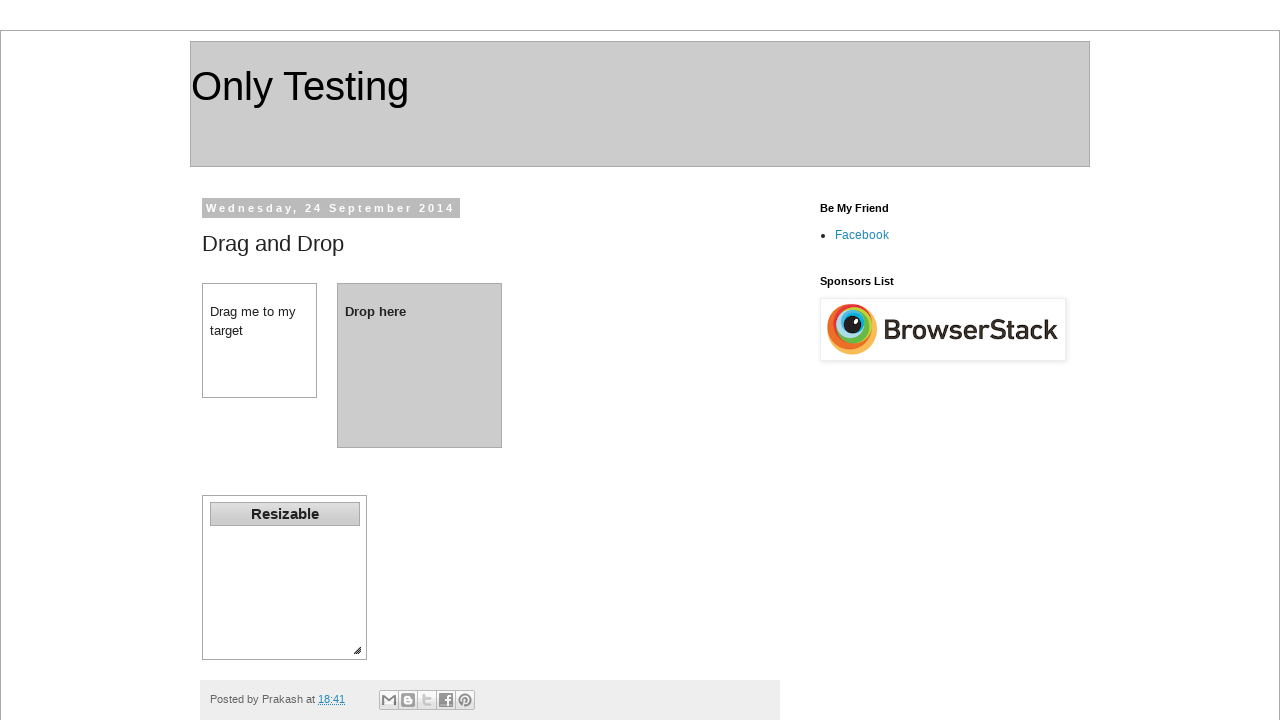

Located drop target element with id 'dropdiv'
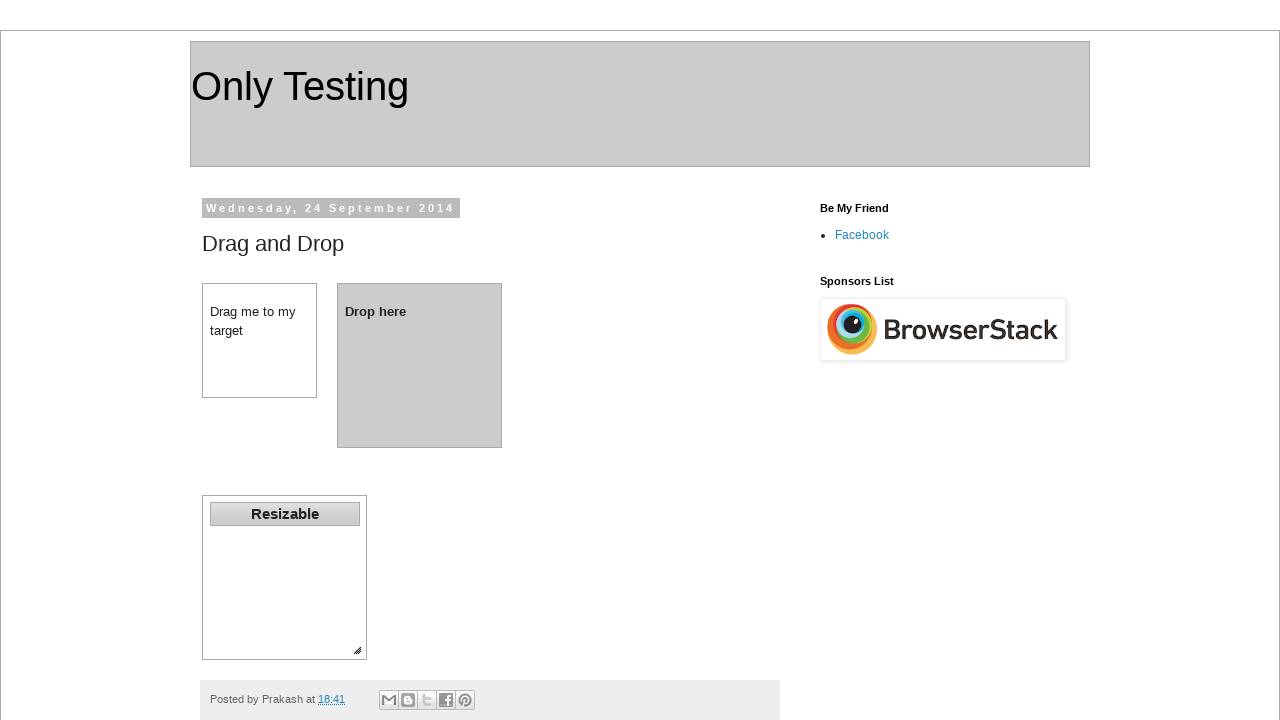

Dragged element from source container to target container at (420, 365)
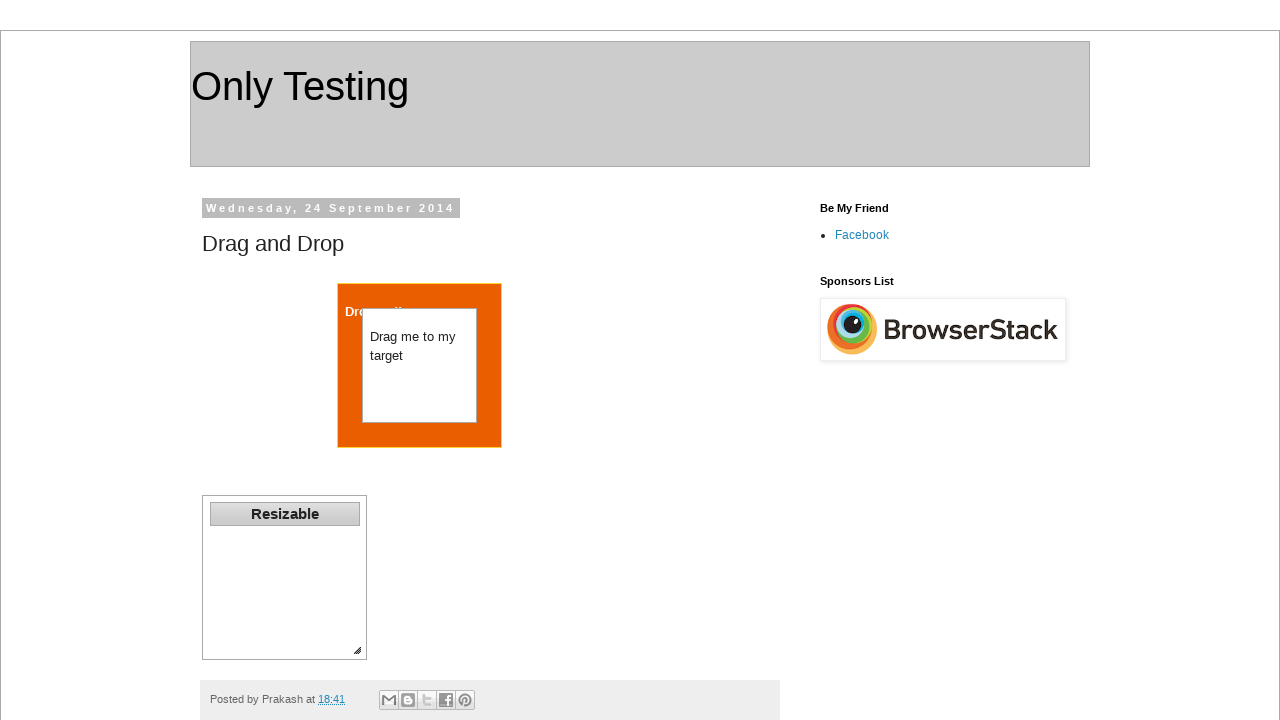

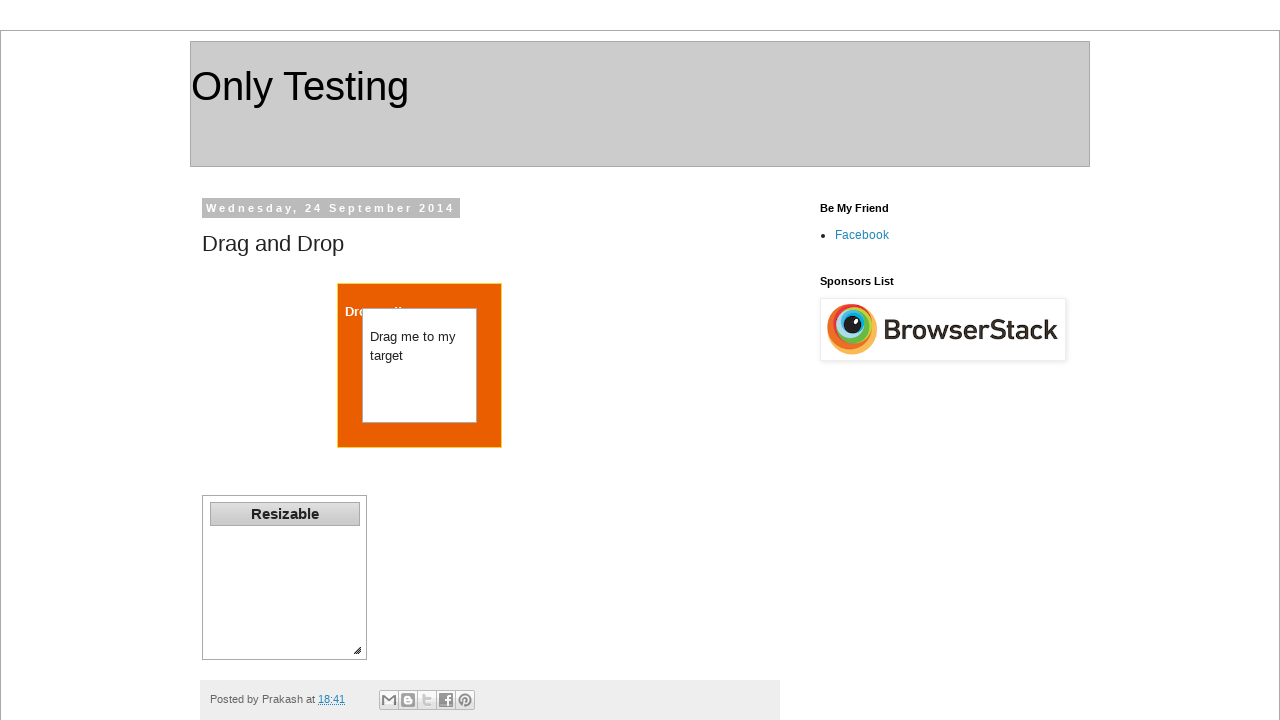